Tests hover functionality by hovering over an avatar image and verifying that the caption/additional user information becomes visible

Starting URL: http://the-internet.herokuapp.com/hovers

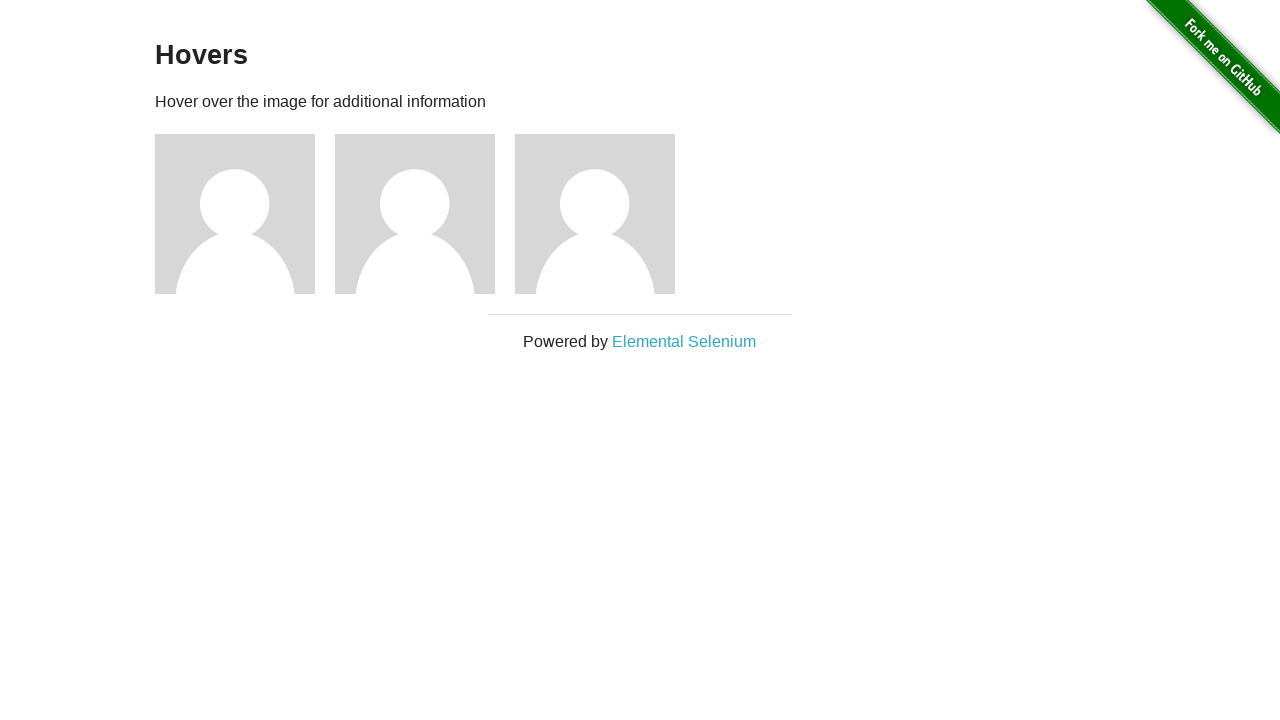

Located the first avatar figure element
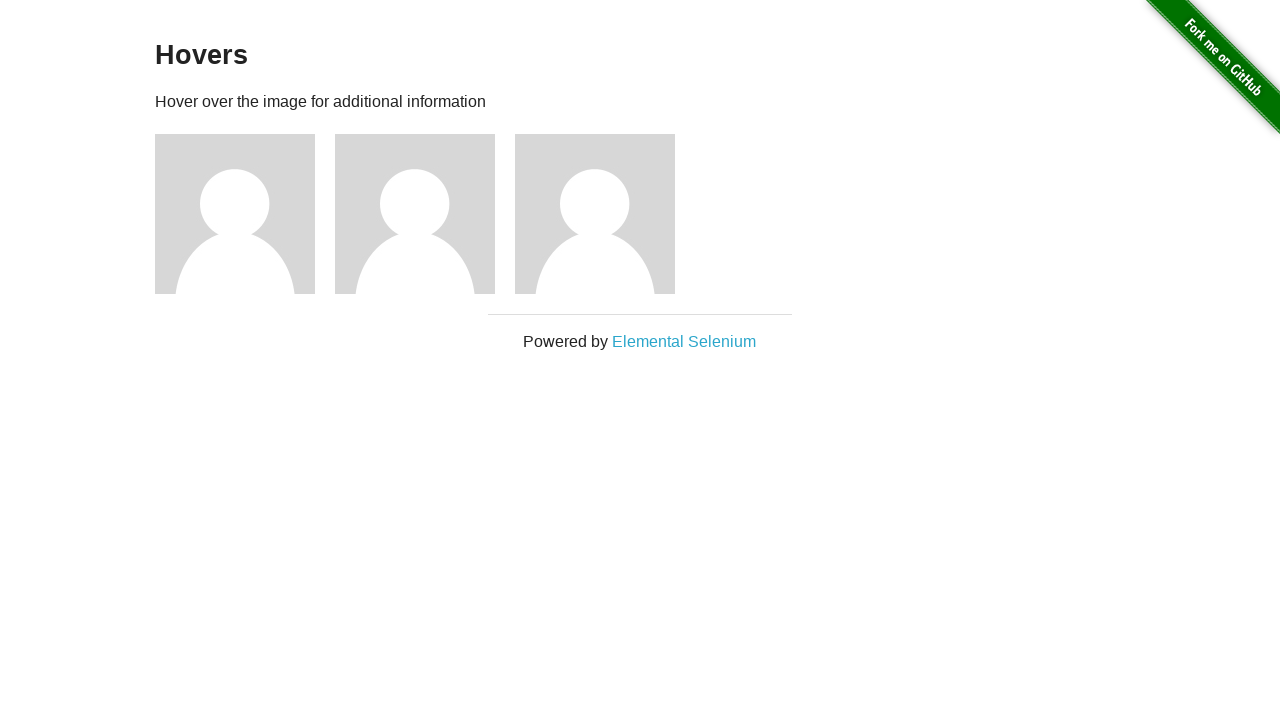

Hovered over the avatar image at (245, 214) on .figure >> nth=0
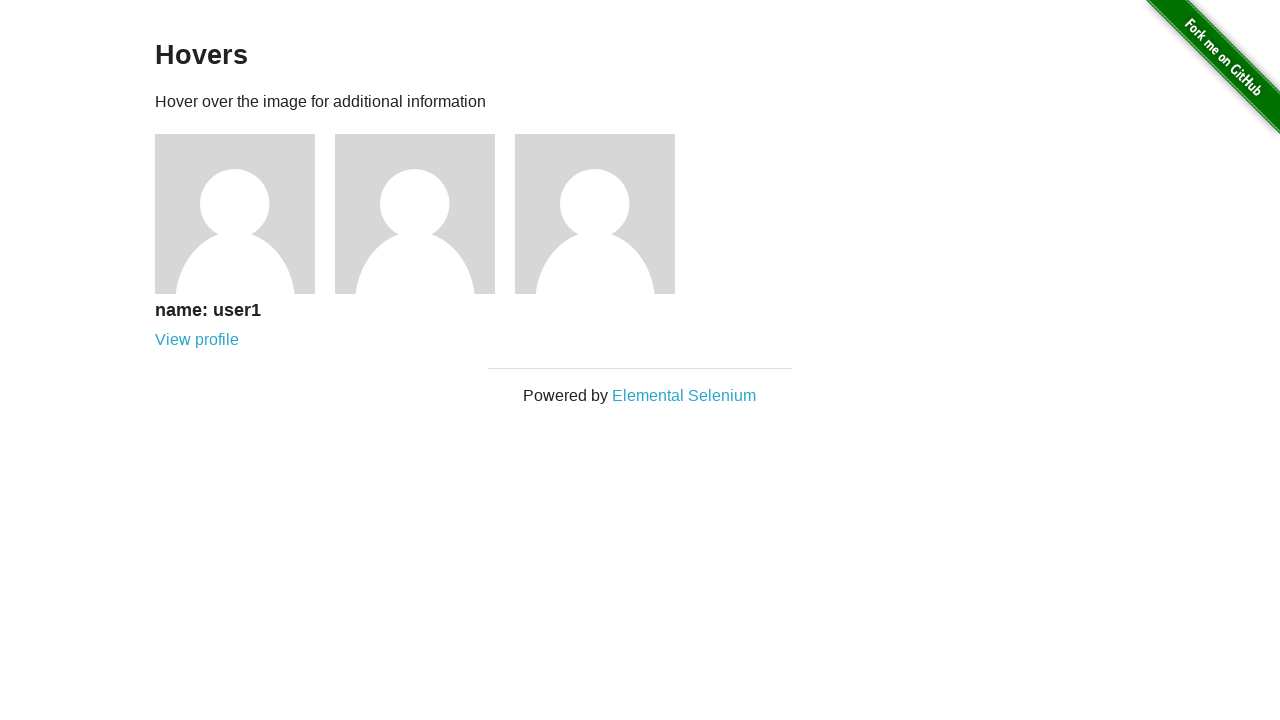

User information caption became visible
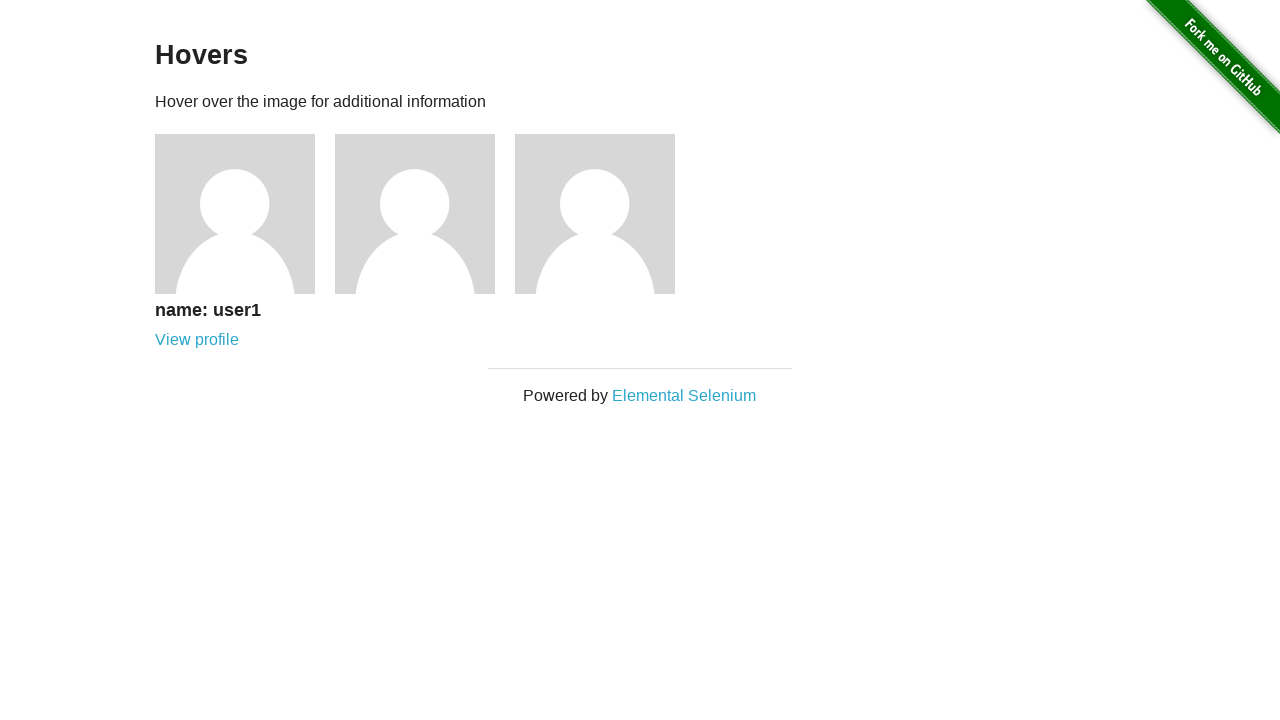

Verified that the caption is visible
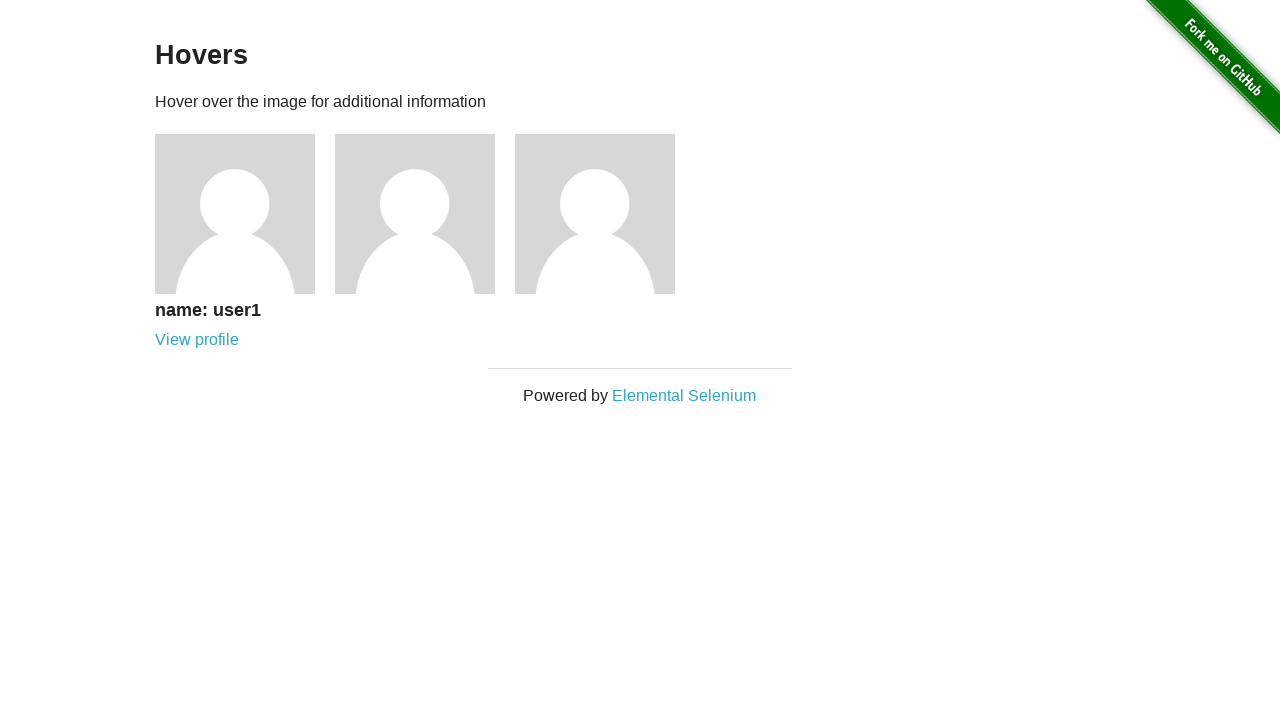

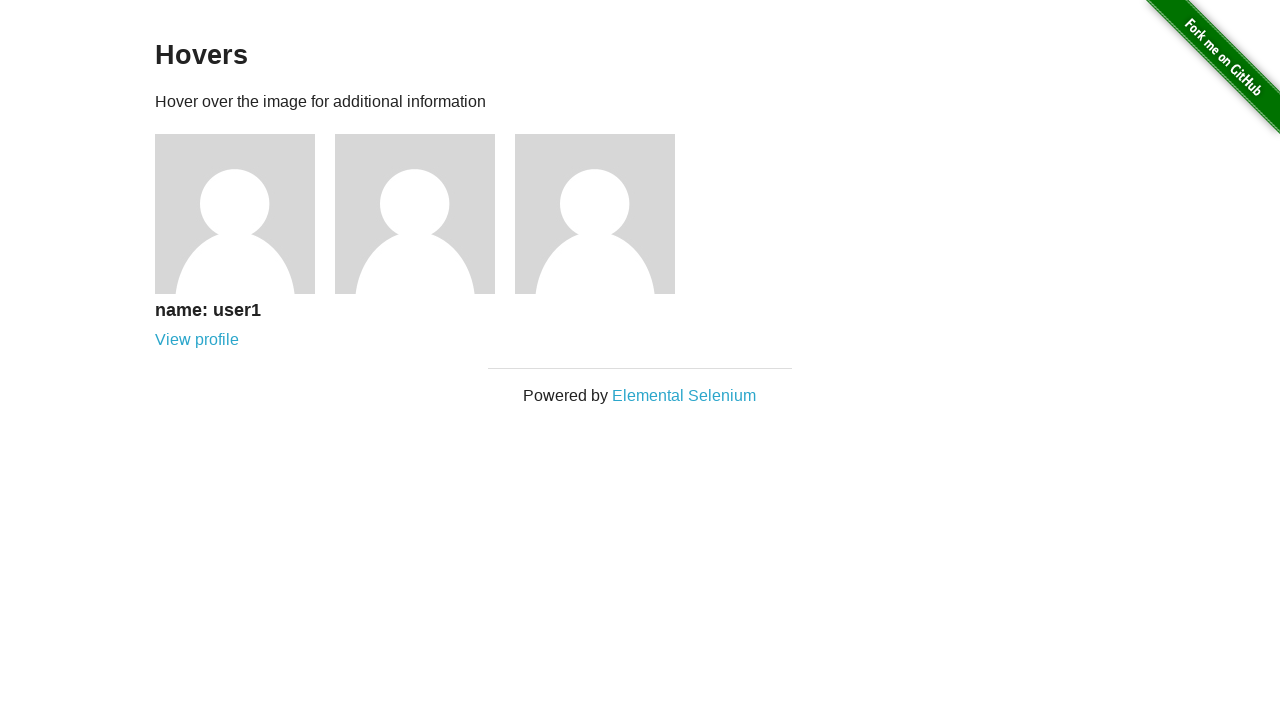